Clicks on the technical support link at the bottom of the page, demonstrating auto-scrolling functionality

Starting URL: https://habr.com/ru

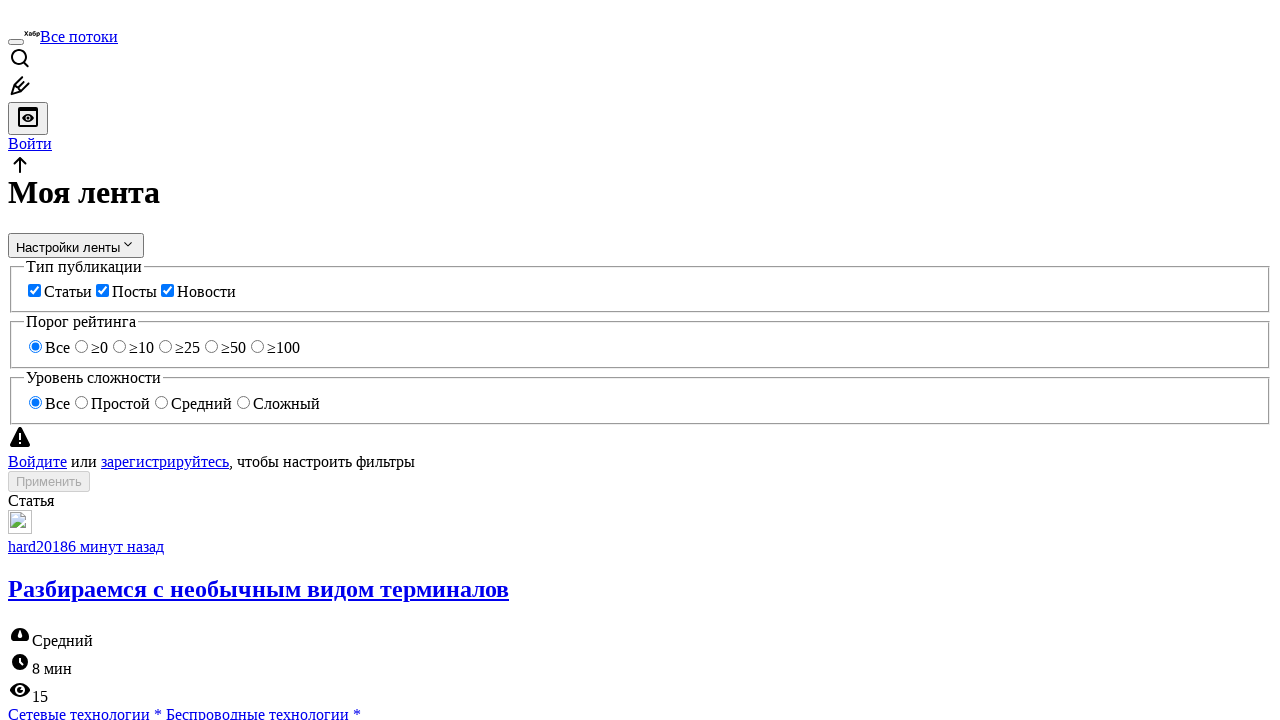

Navigated to https://habr.com/ru
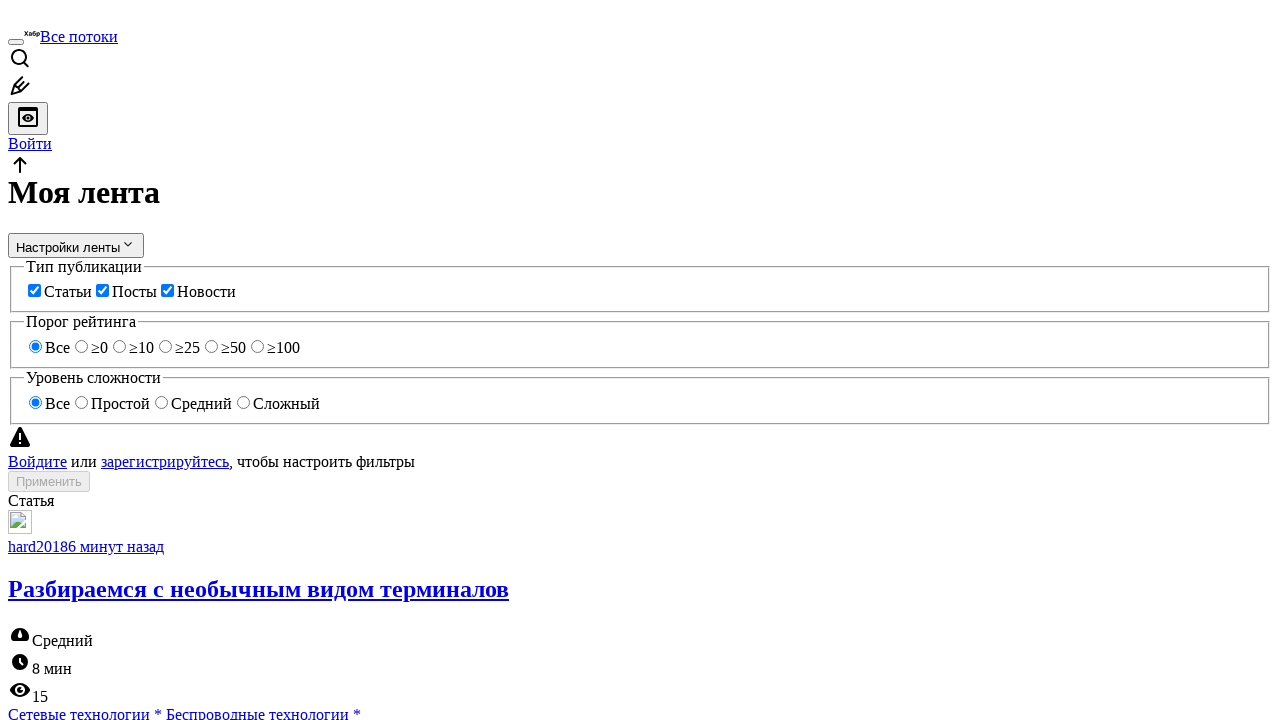

Clicked on technical support link with auto-scroll to bottom of page at (208, 682) on xpath=//a[@href='/ru/feedback/']
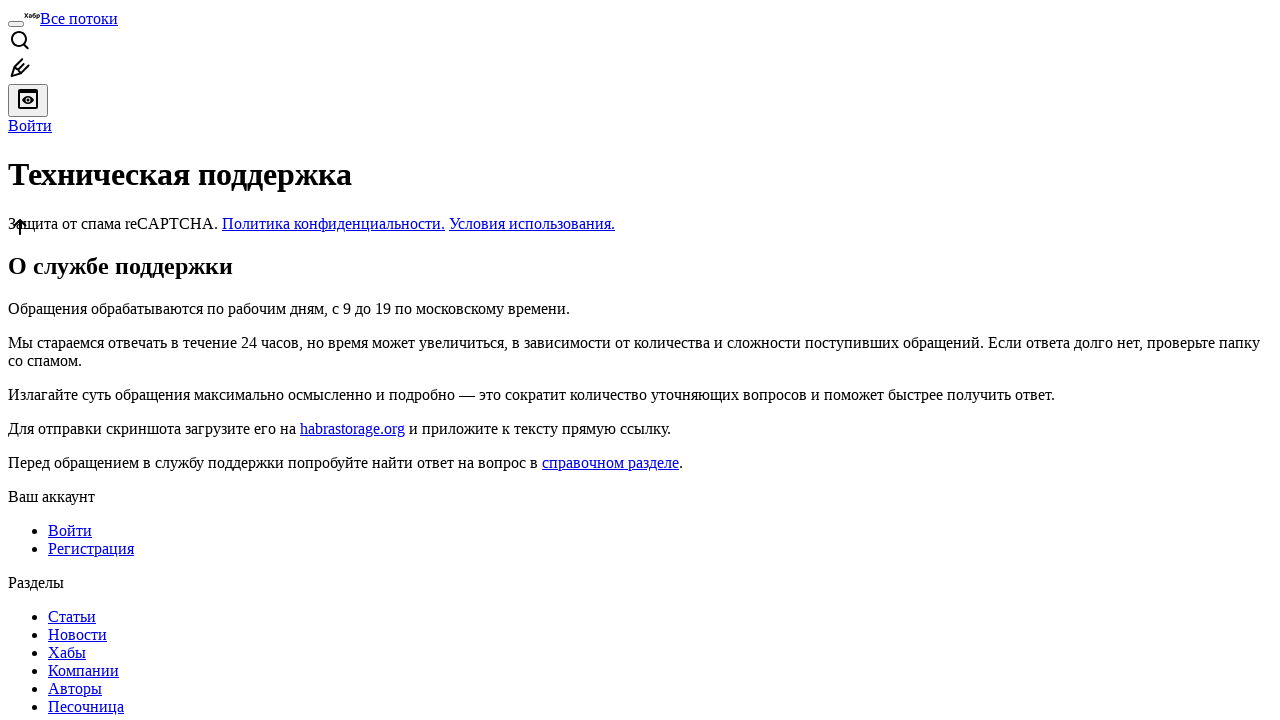

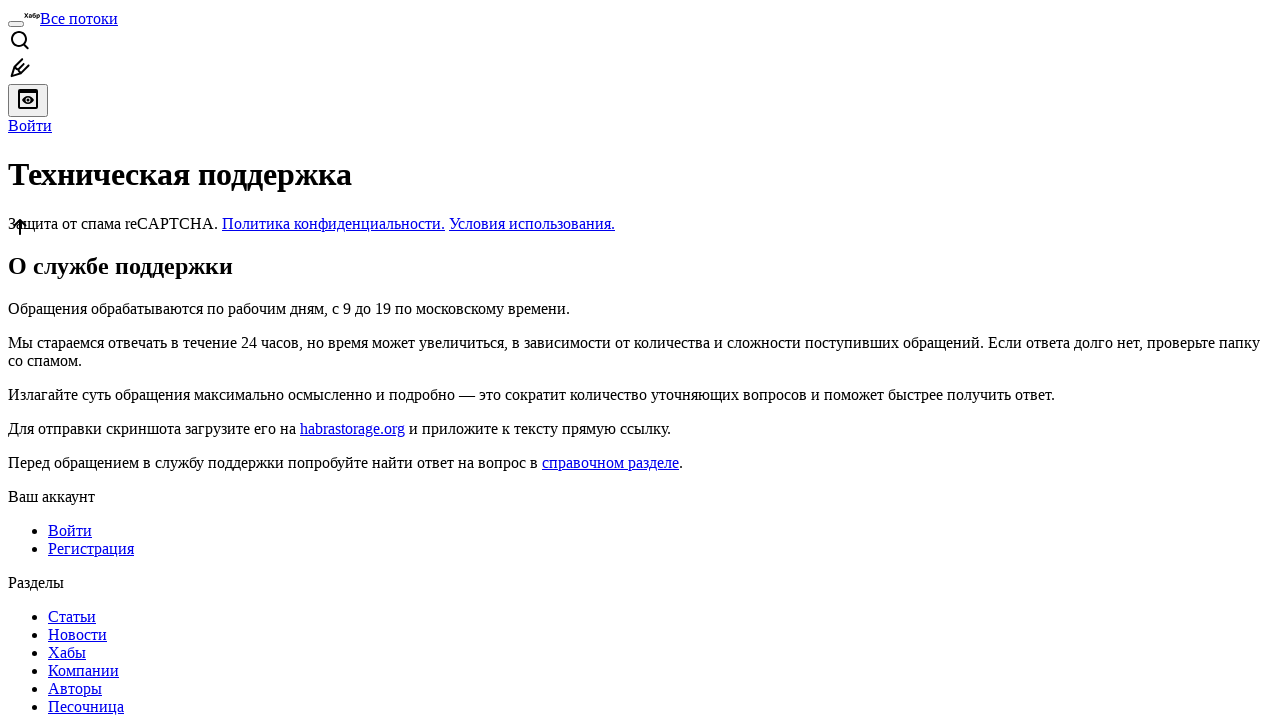